Tests a confirm box by clicking a button and dismissing the dialog, then verifying the result message.

Starting URL: https://demoqa.com/alerts

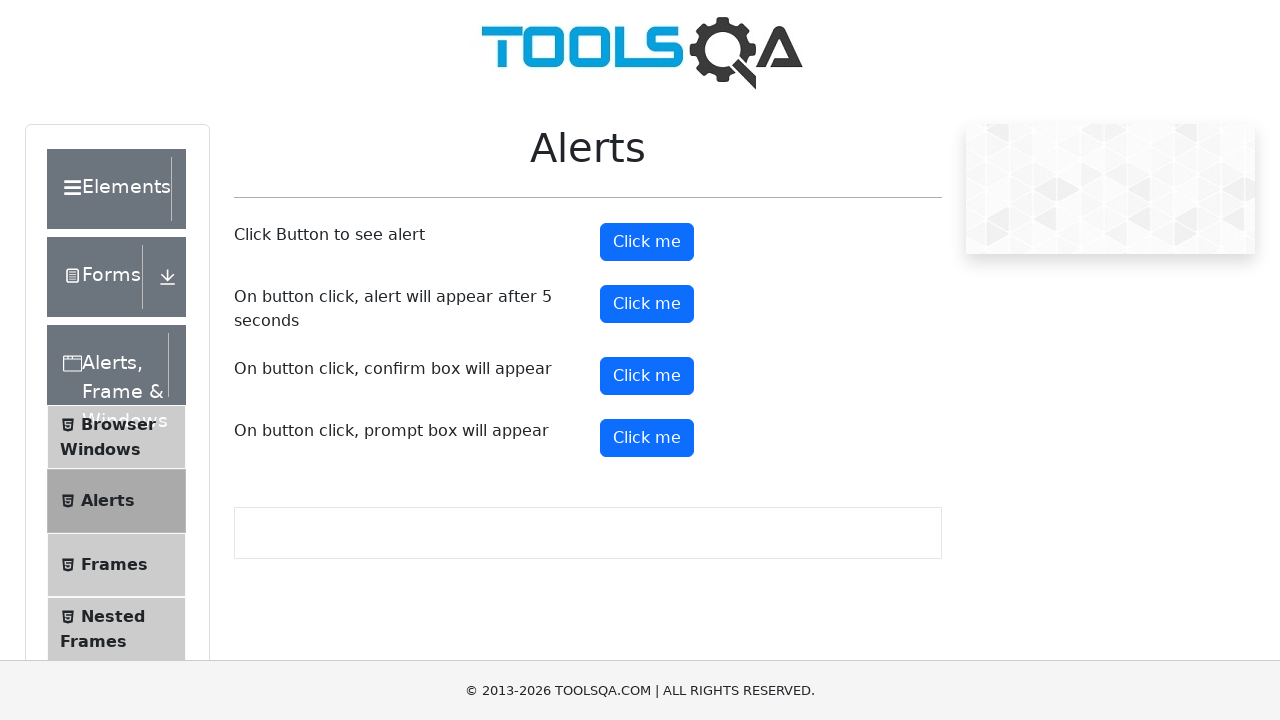

Waited for and located the confirm button
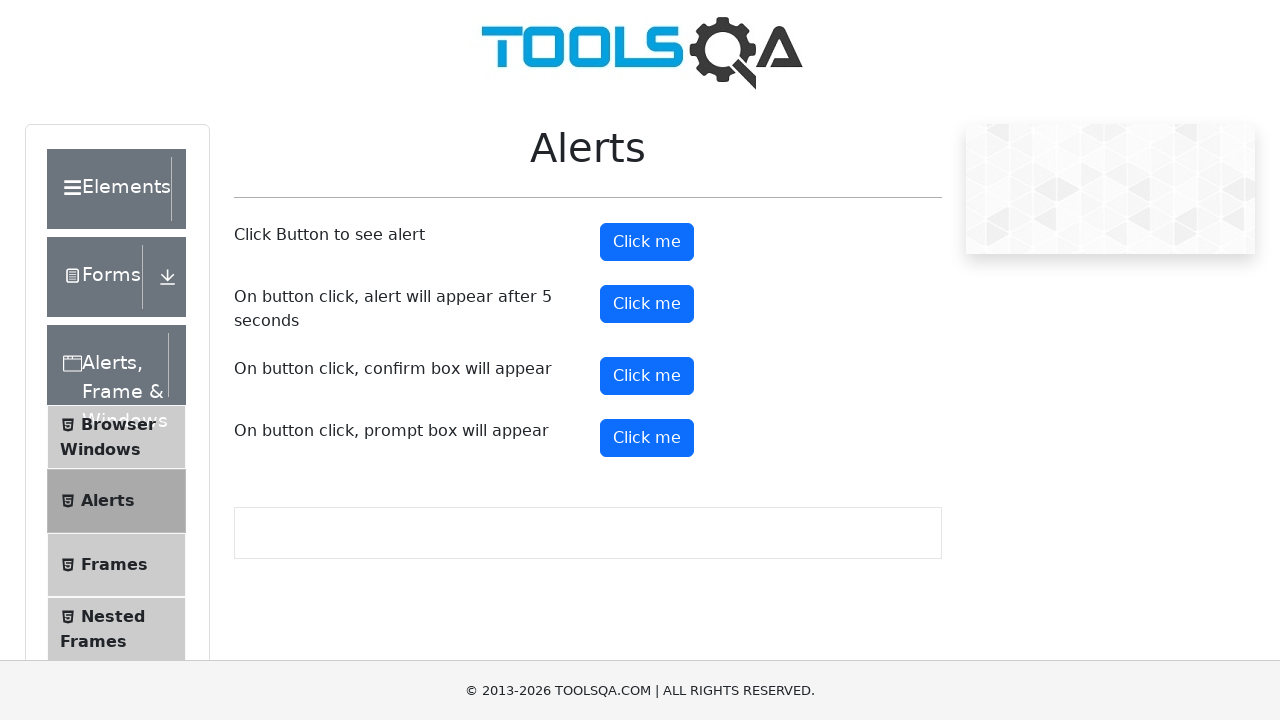

Set up dialog handler to dismiss confirm dialog
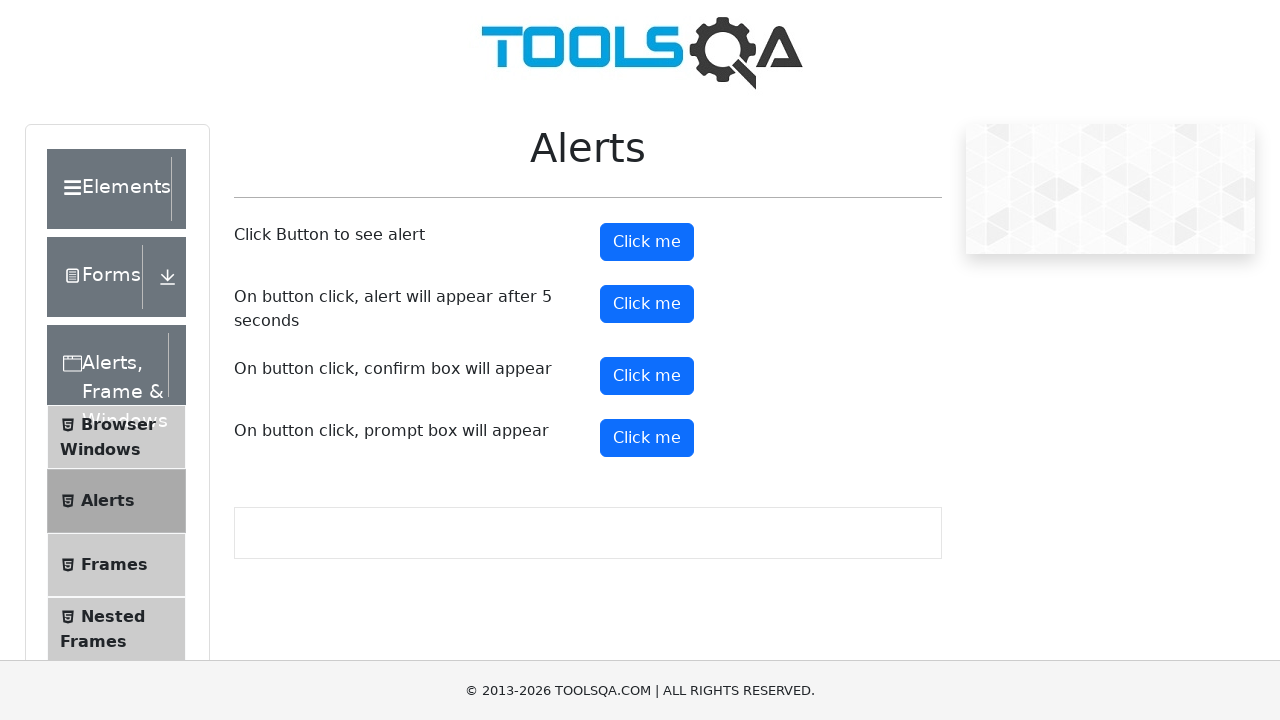

Clicked the confirm button to trigger the dialog
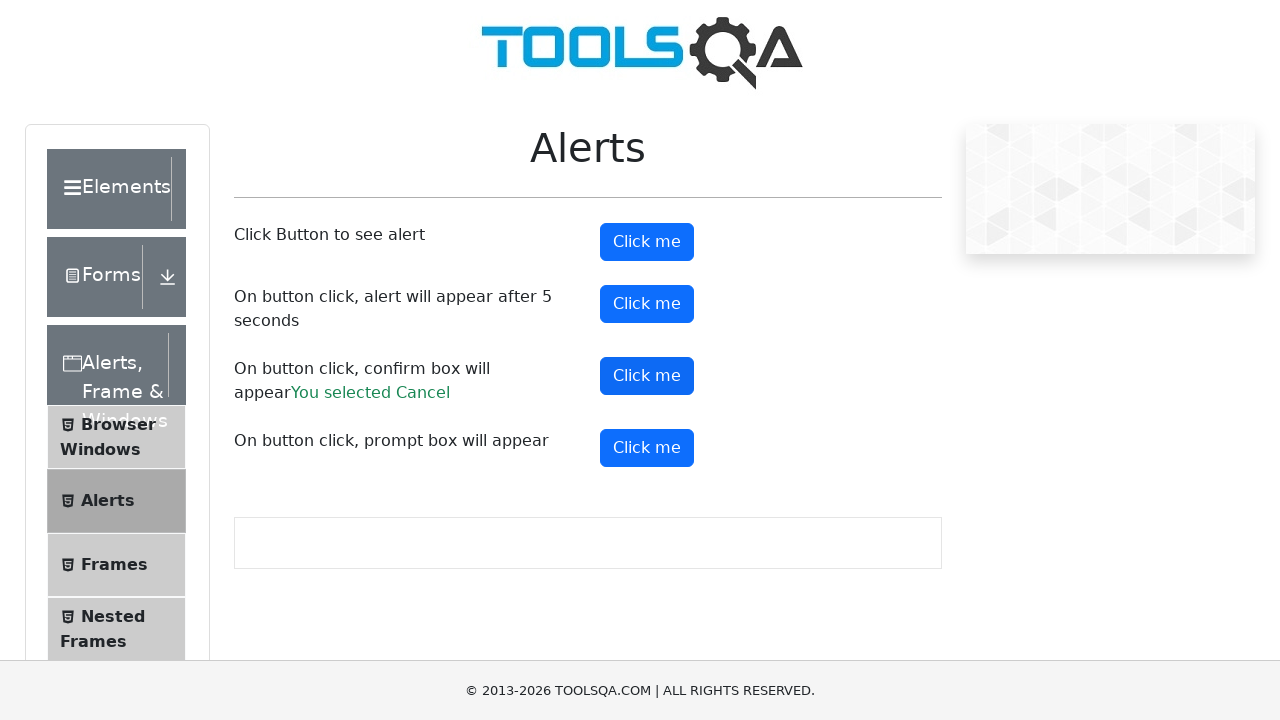

Waited for the result message to appear
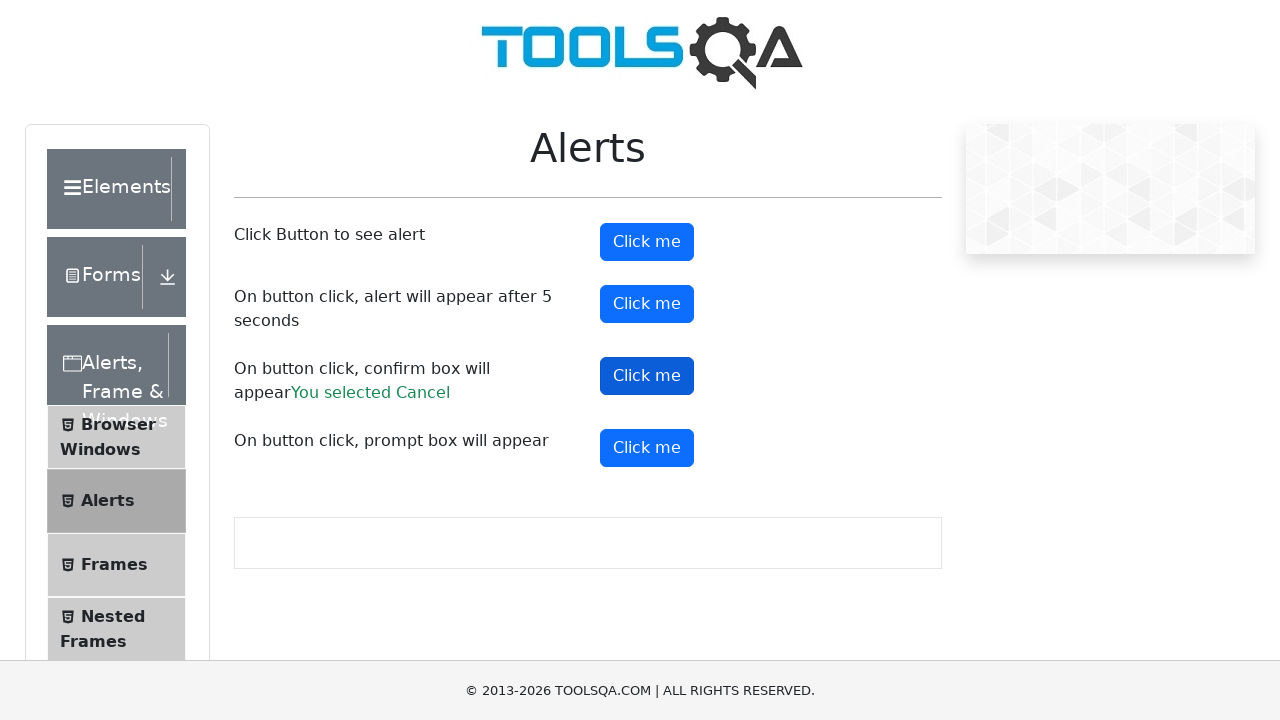

Retrieved the result message text
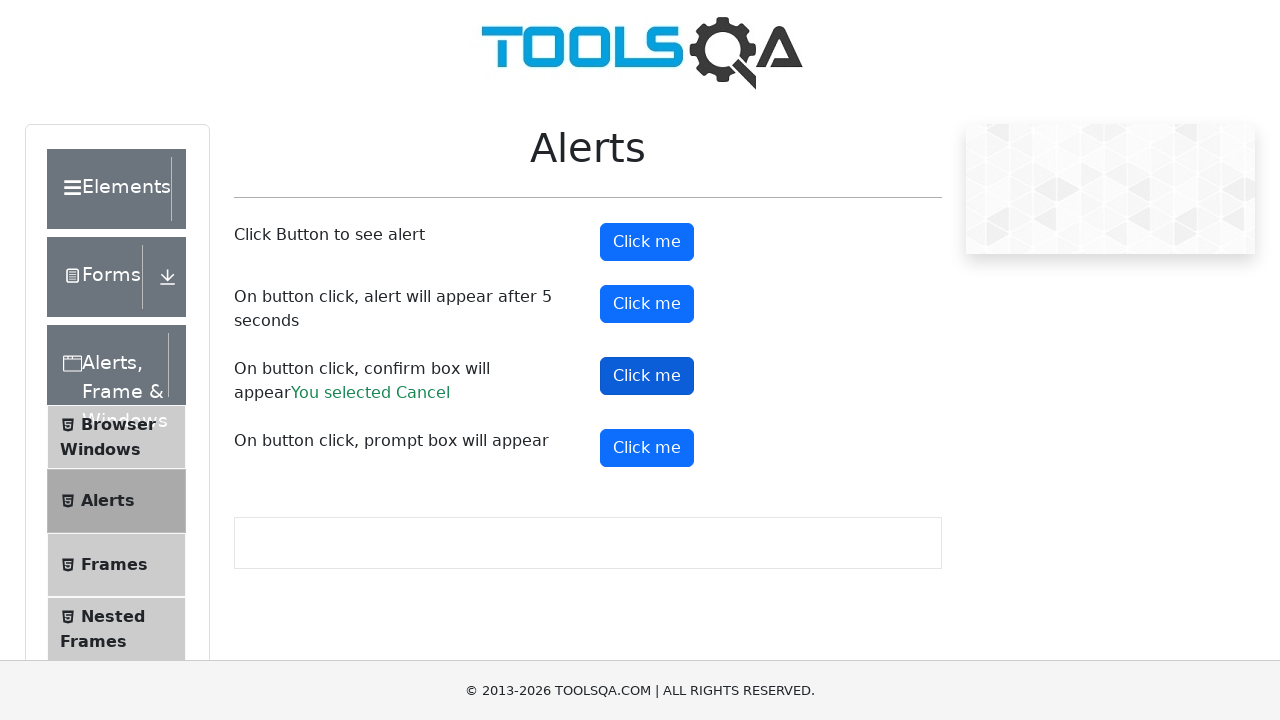

Verified that result message equals 'You selected Cancel'
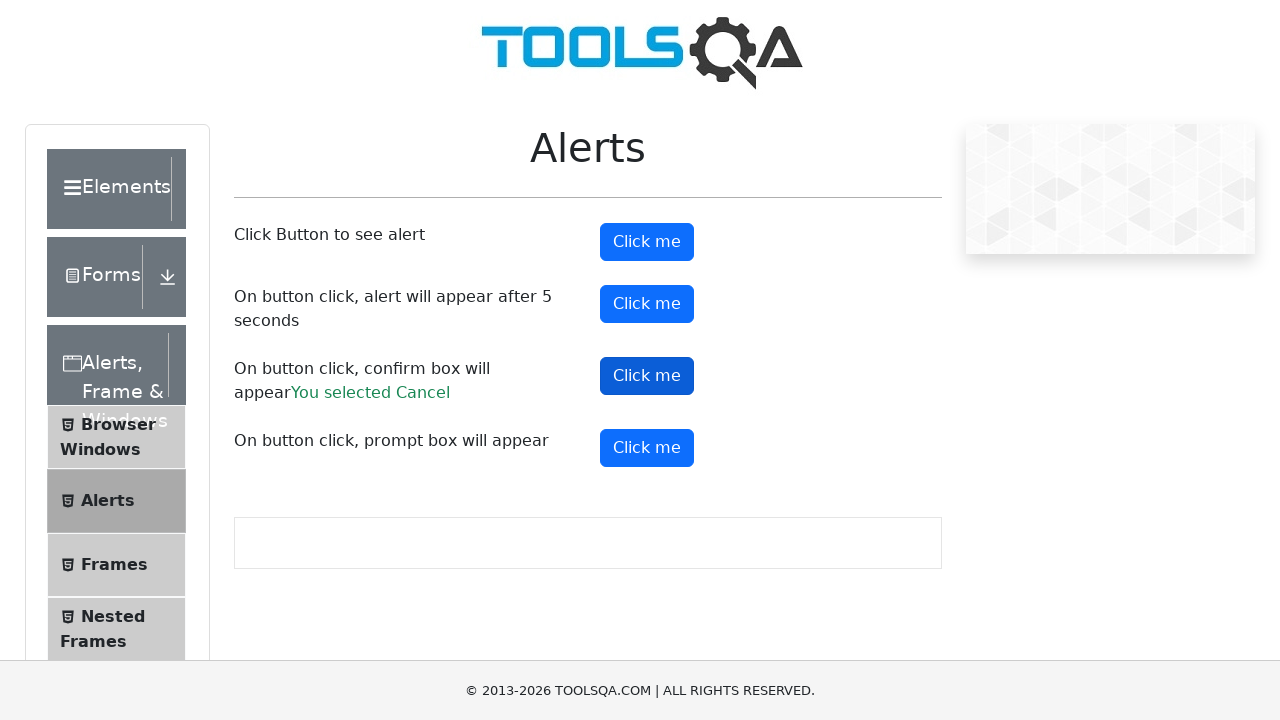

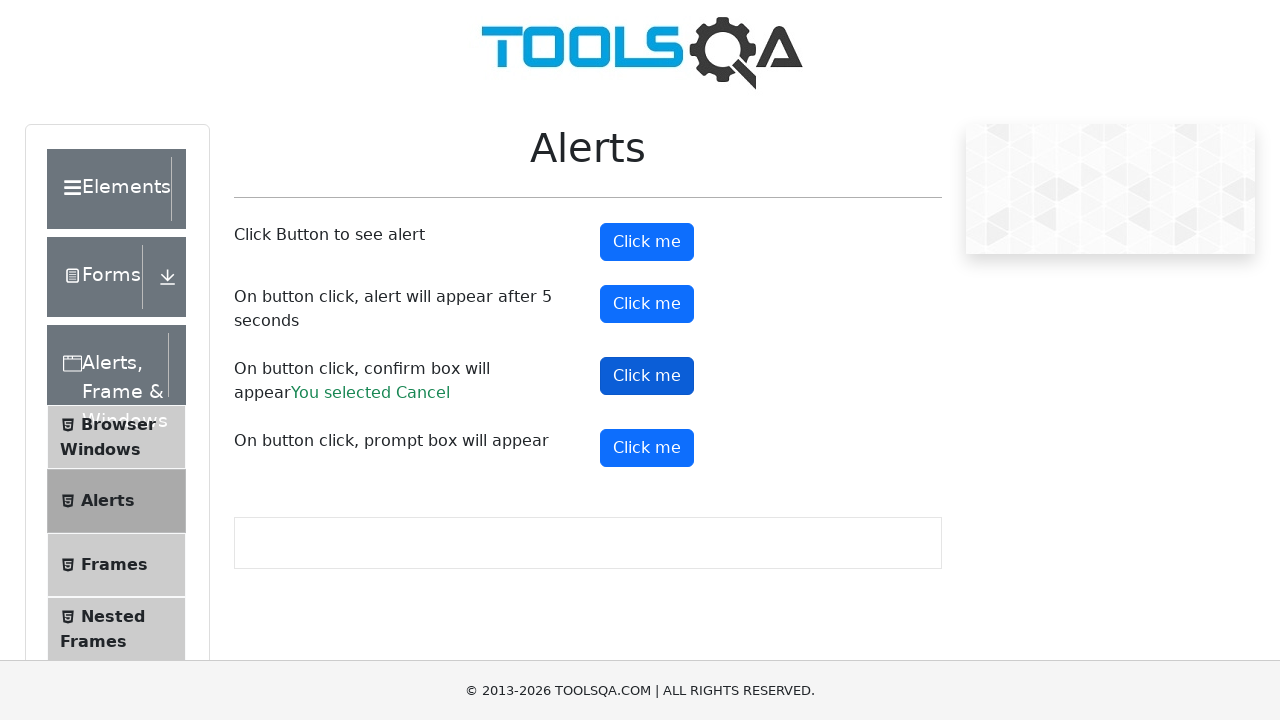